Tests that the complete all checkbox updates state when individual items are completed or cleared

Starting URL: https://demo.playwright.dev/todomvc

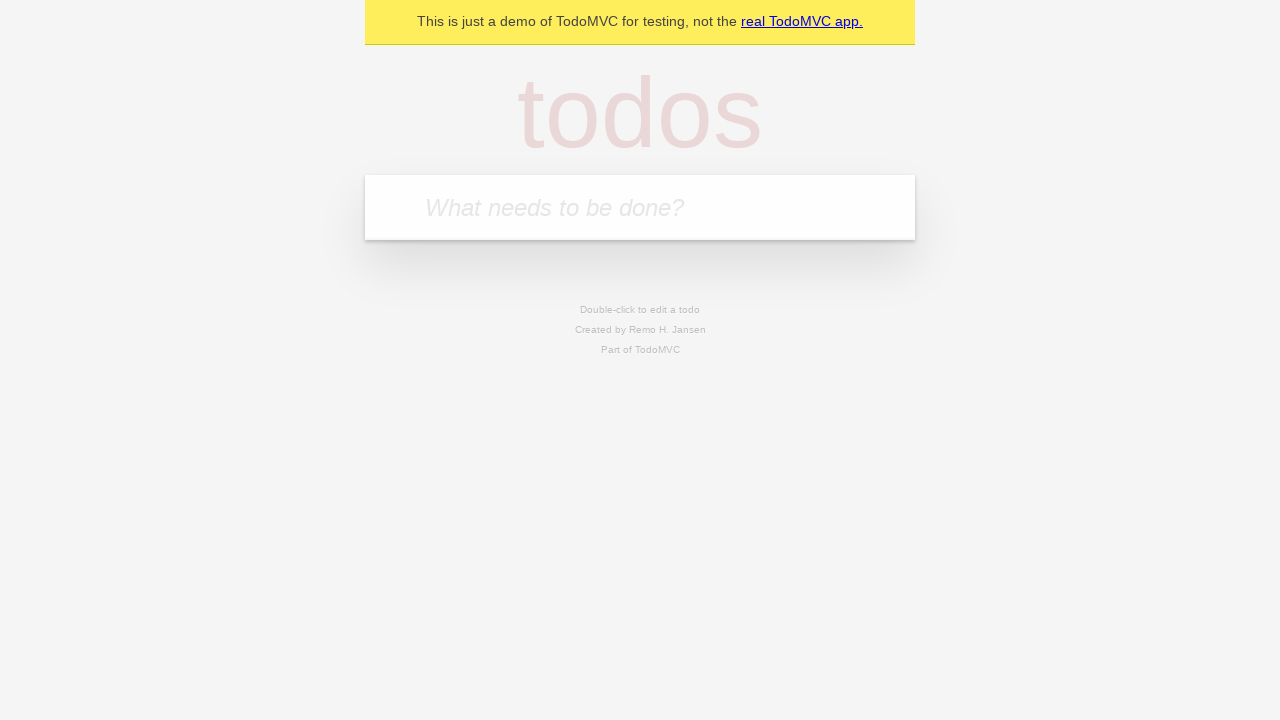

Filled todo input with 'buy some cheese' on internal:attr=[placeholder="What needs to be done?"i]
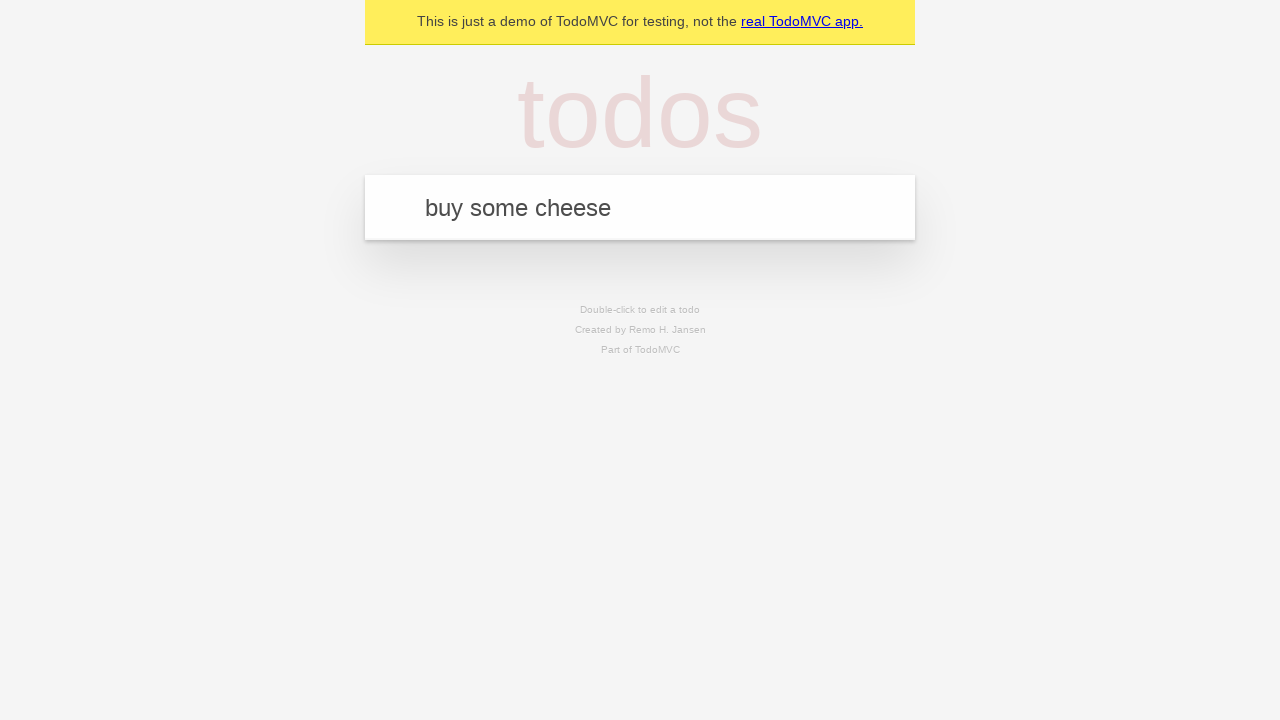

Pressed Enter to create first todo item on internal:attr=[placeholder="What needs to be done?"i]
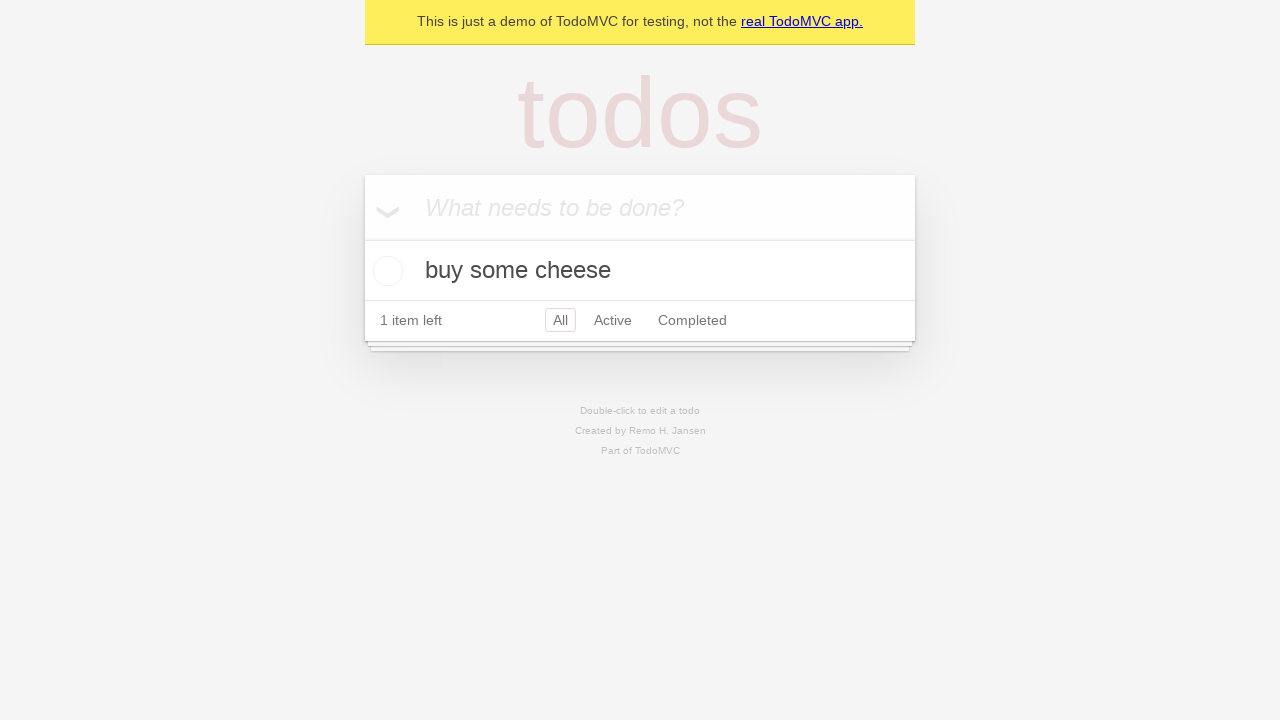

Filled todo input with 'feed the cat' on internal:attr=[placeholder="What needs to be done?"i]
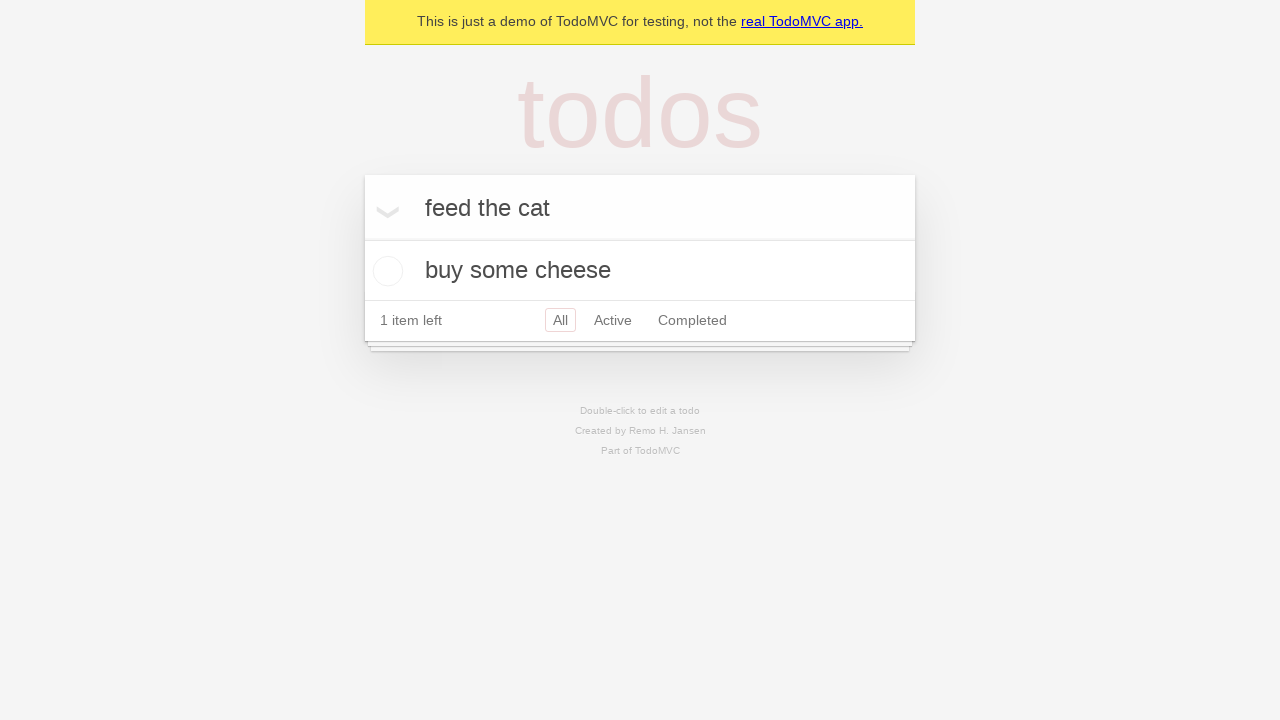

Pressed Enter to create second todo item on internal:attr=[placeholder="What needs to be done?"i]
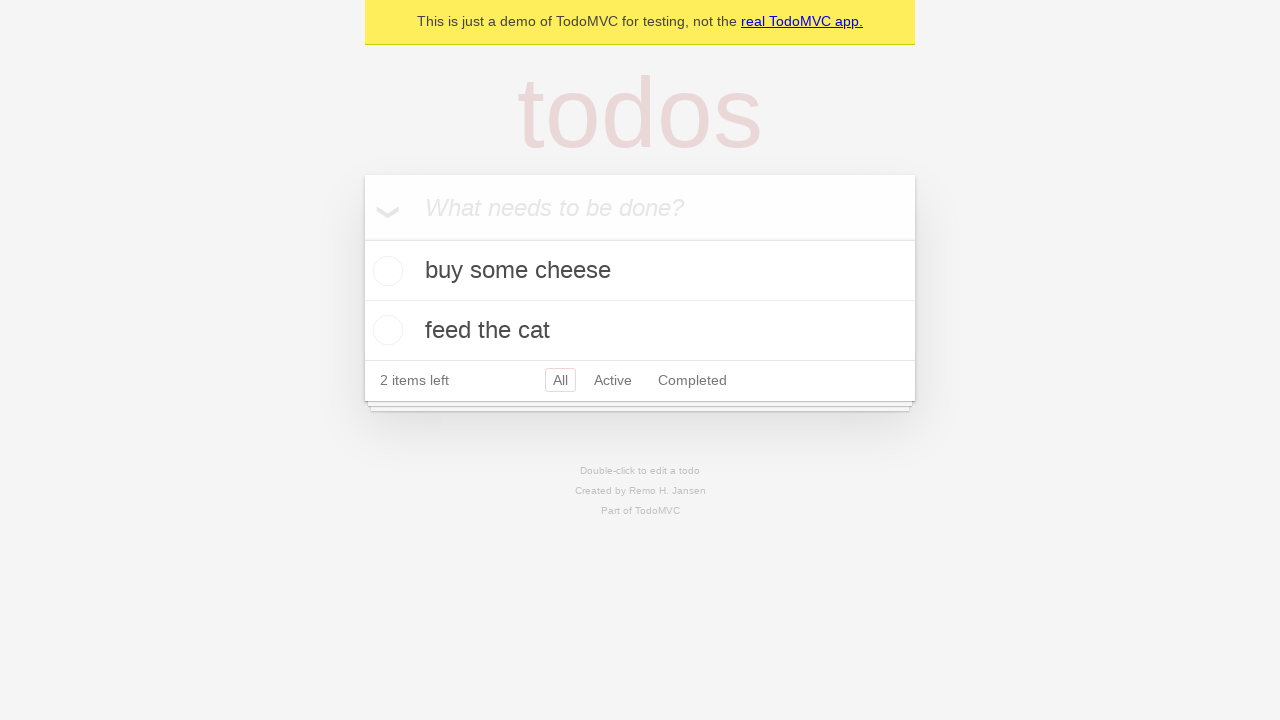

Filled todo input with 'book a doctors appointment' on internal:attr=[placeholder="What needs to be done?"i]
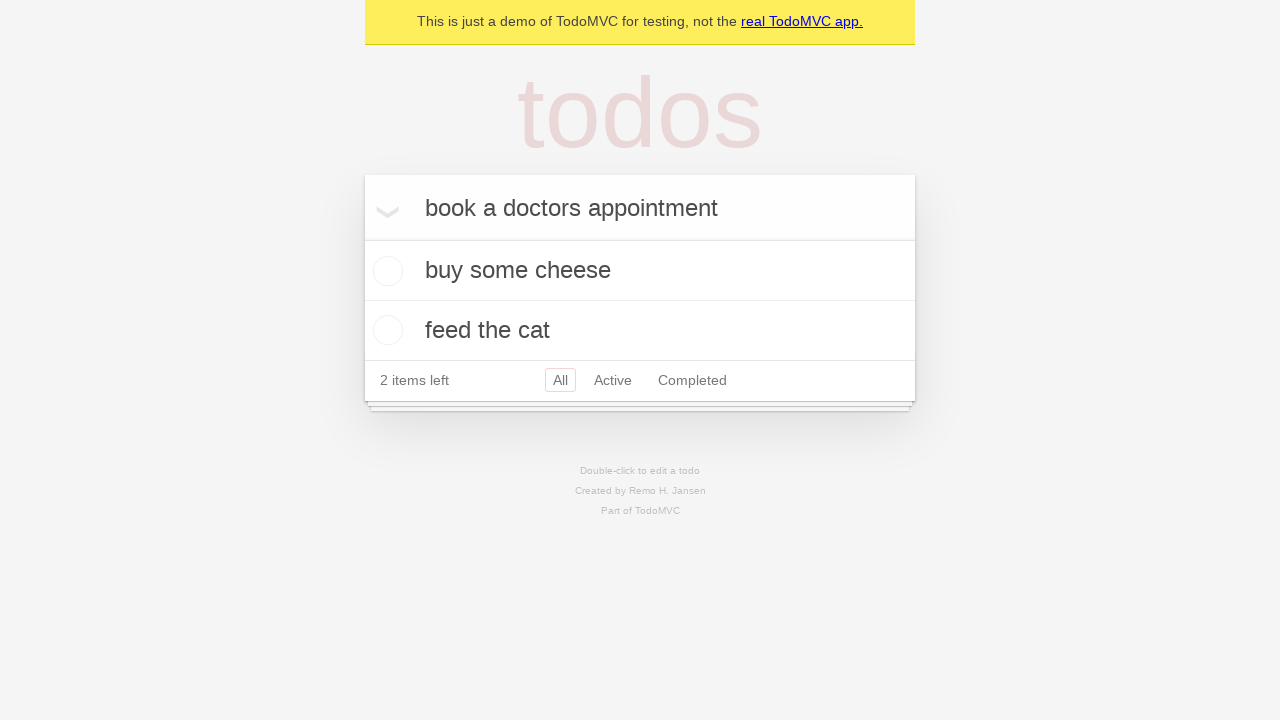

Pressed Enter to create third todo item on internal:attr=[placeholder="What needs to be done?"i]
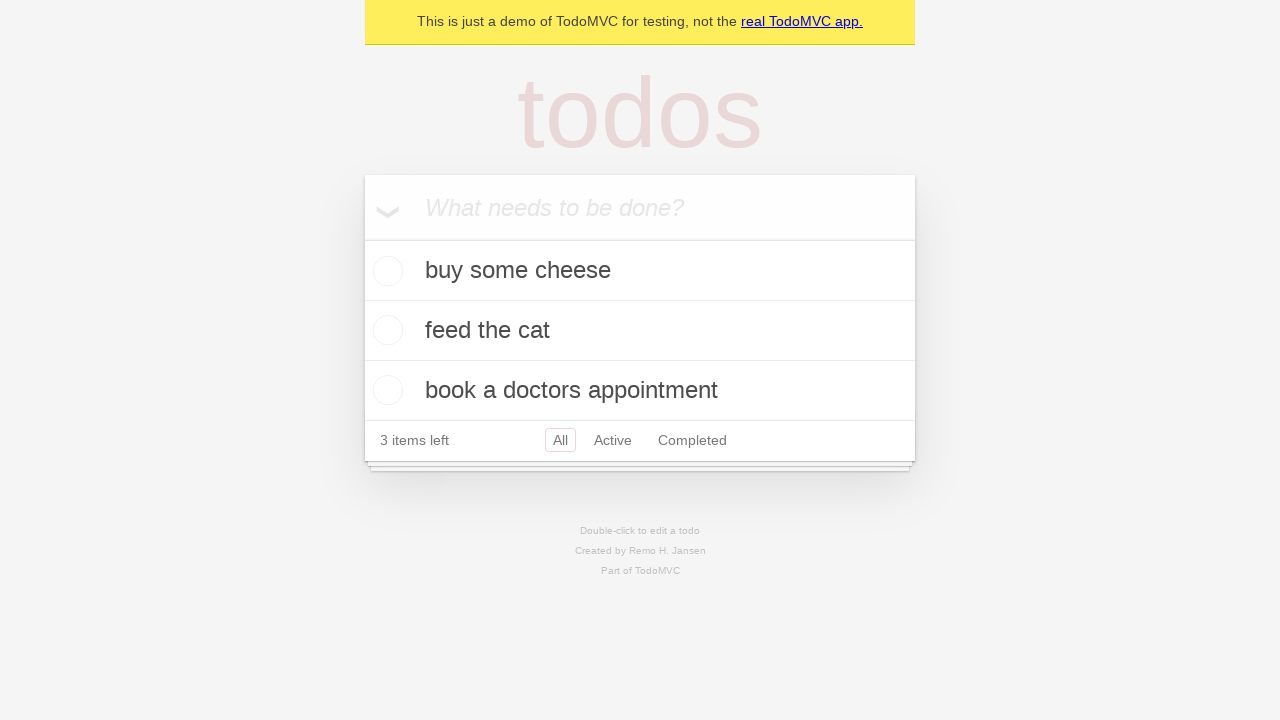

Checked 'Mark all as complete' checkbox to complete all todos at (362, 238) on internal:label="Mark all as complete"i
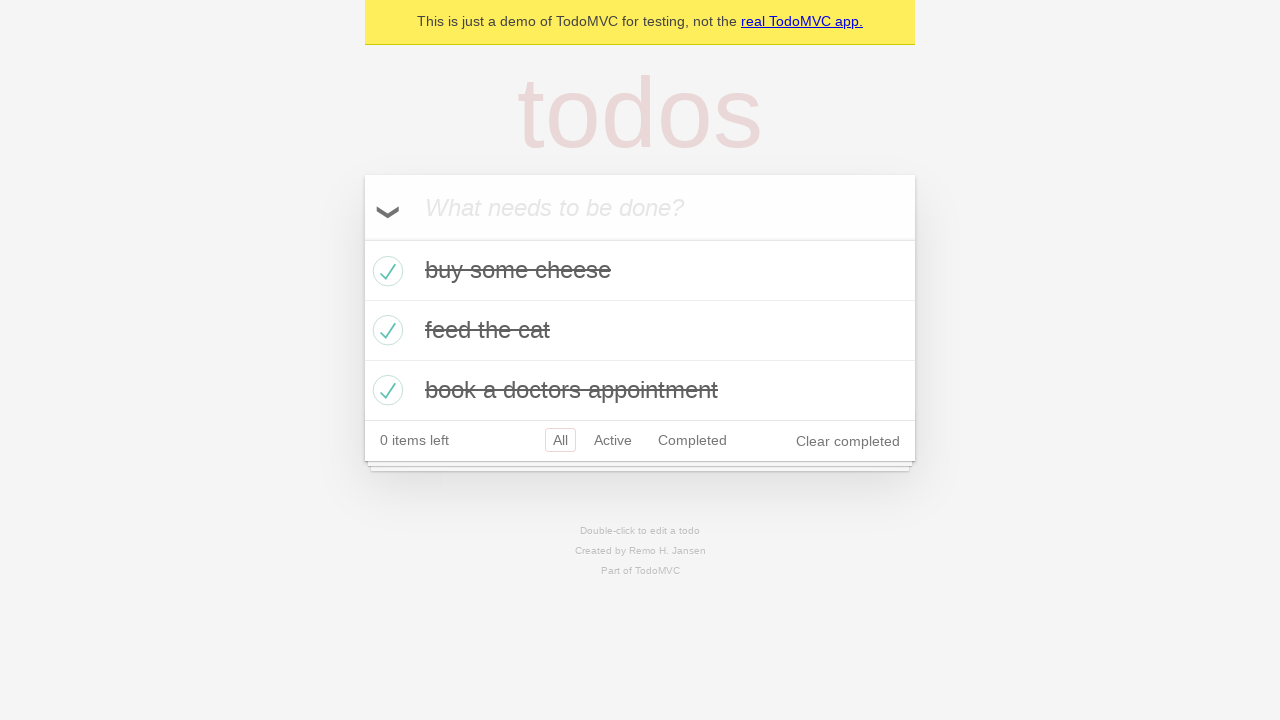

Unchecked first todo item at (385, 271) on internal:testid=[data-testid="todo-item"s] >> nth=0 >> internal:role=checkbox
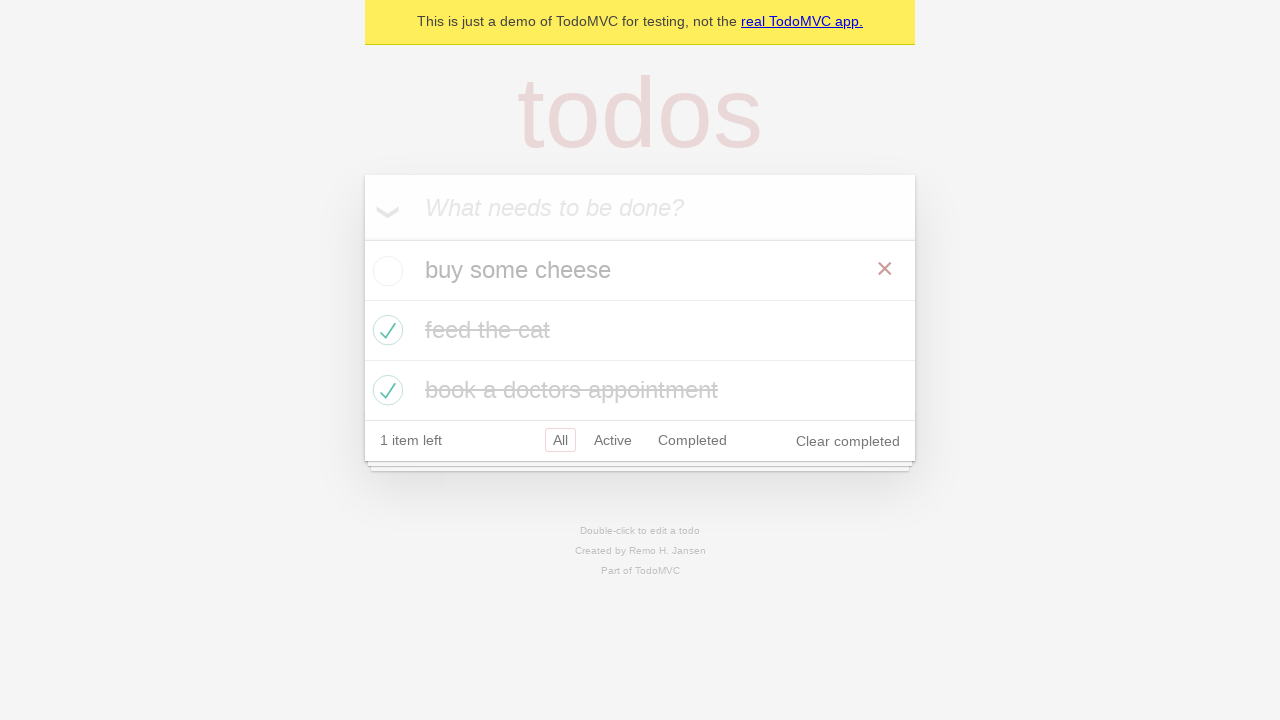

Checked first todo item again at (385, 271) on internal:testid=[data-testid="todo-item"s] >> nth=0 >> internal:role=checkbox
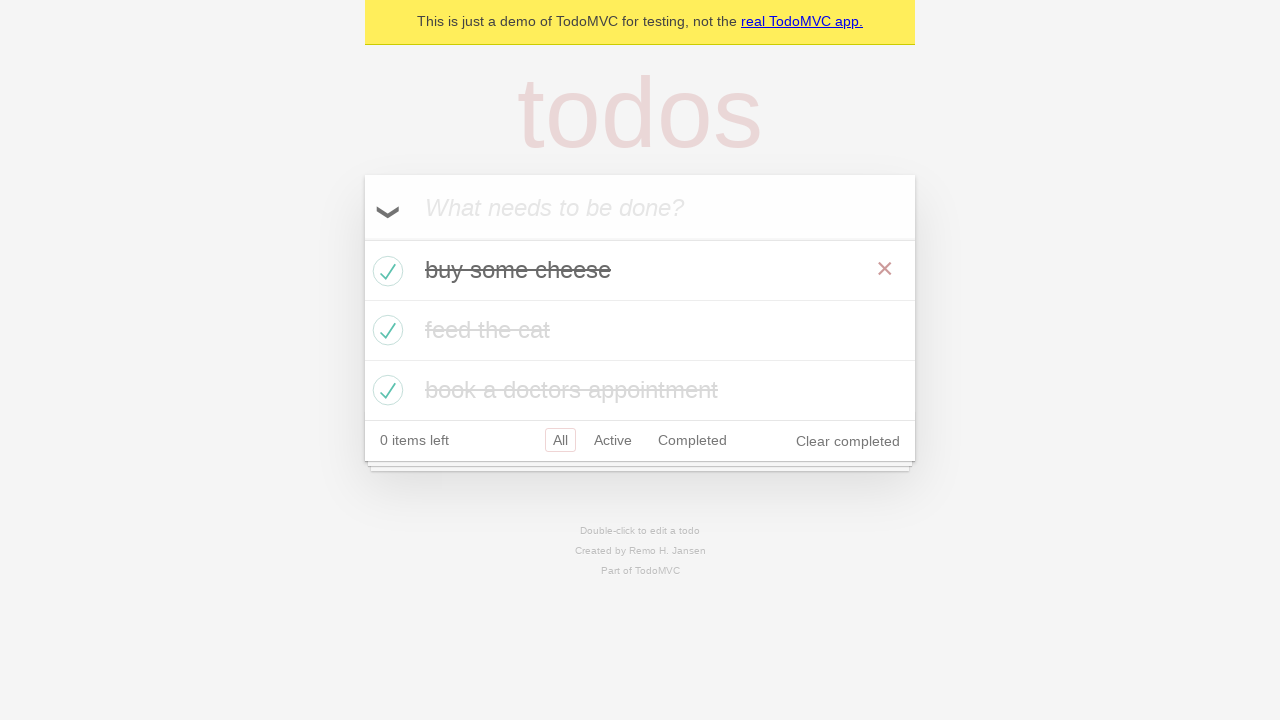

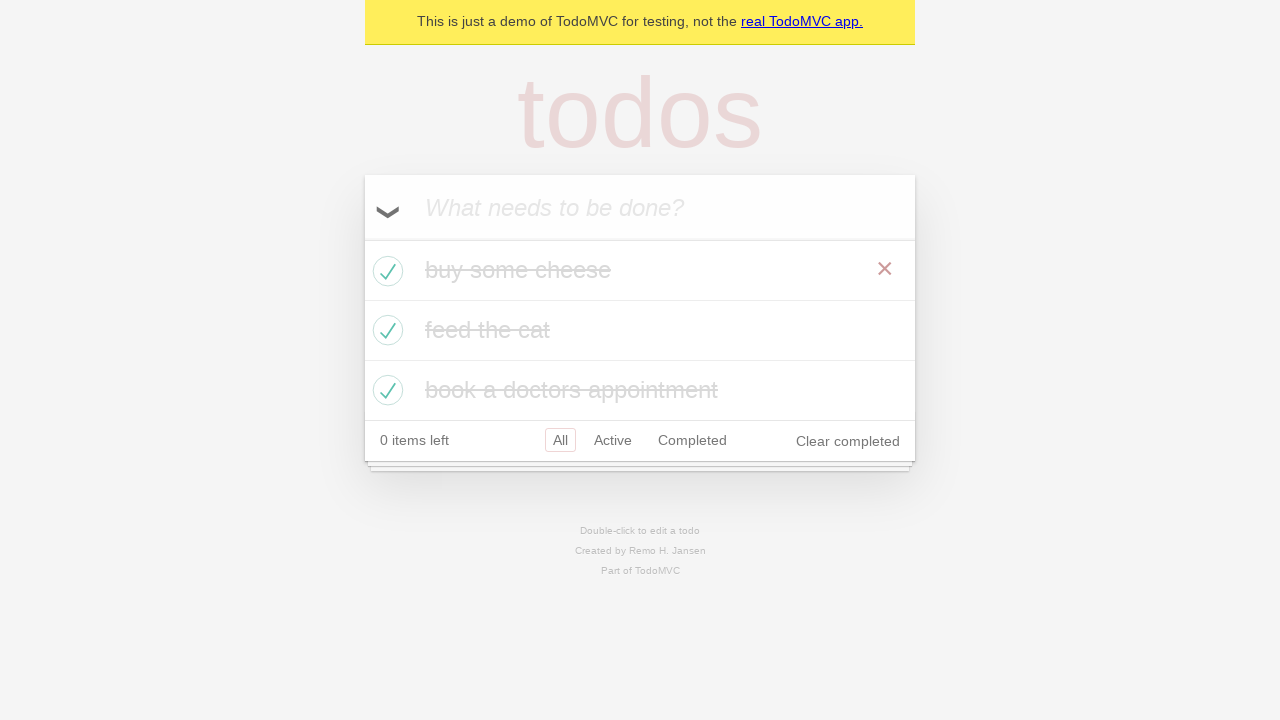